Verifies that clicking the Contact Us link opens the contact modal

Starting URL: https://demoblaze.com/index.html

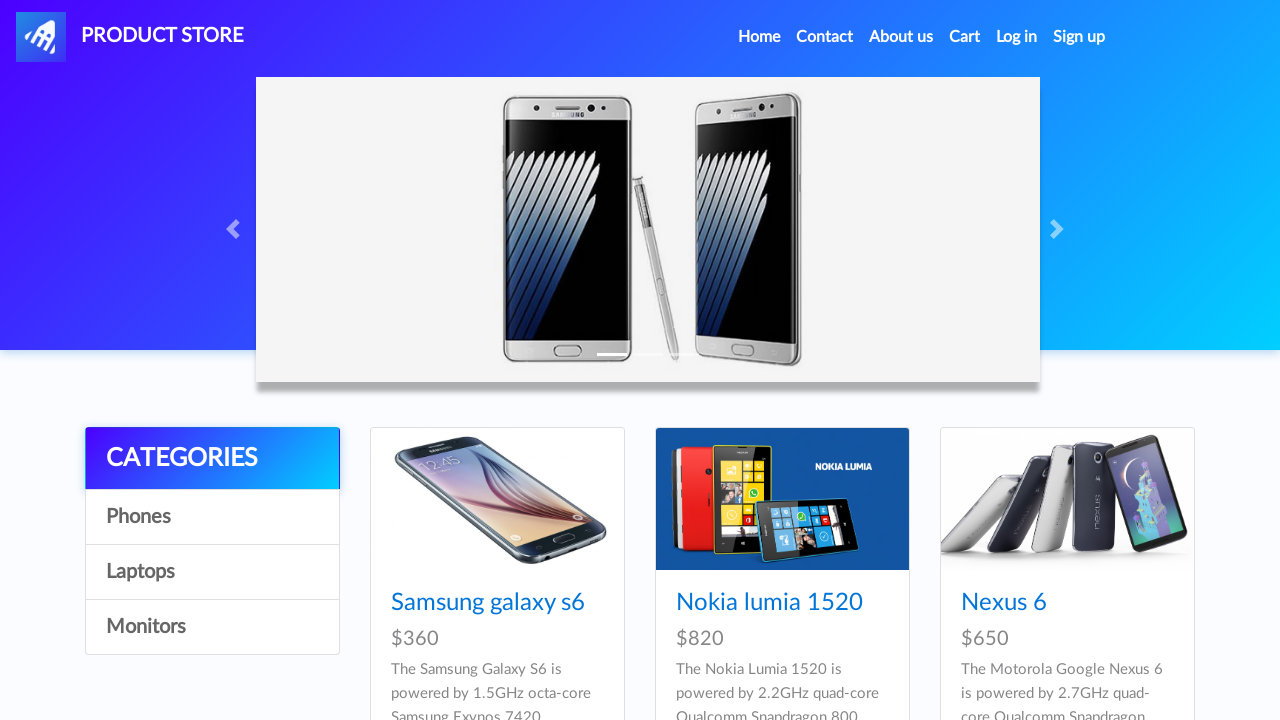

Clicked Contact Us link at (825, 37) on a[data-target="#exampleModal"]
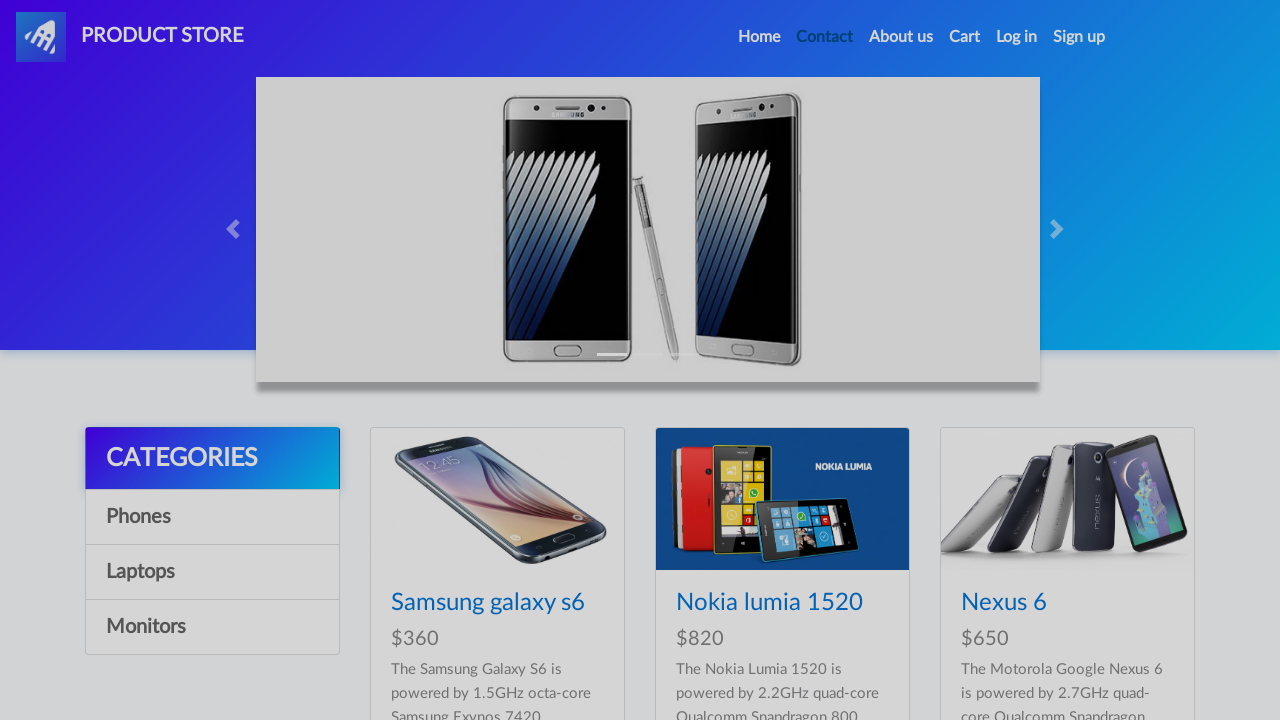

Contact modal content became visible
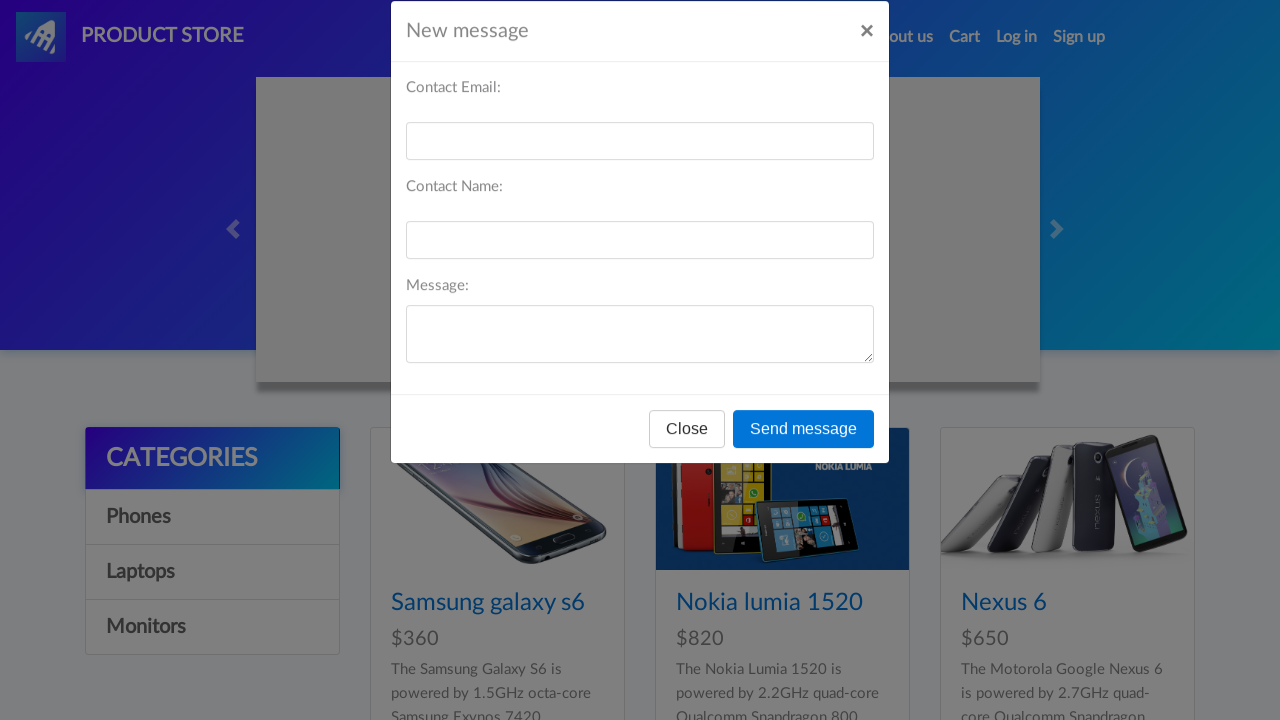

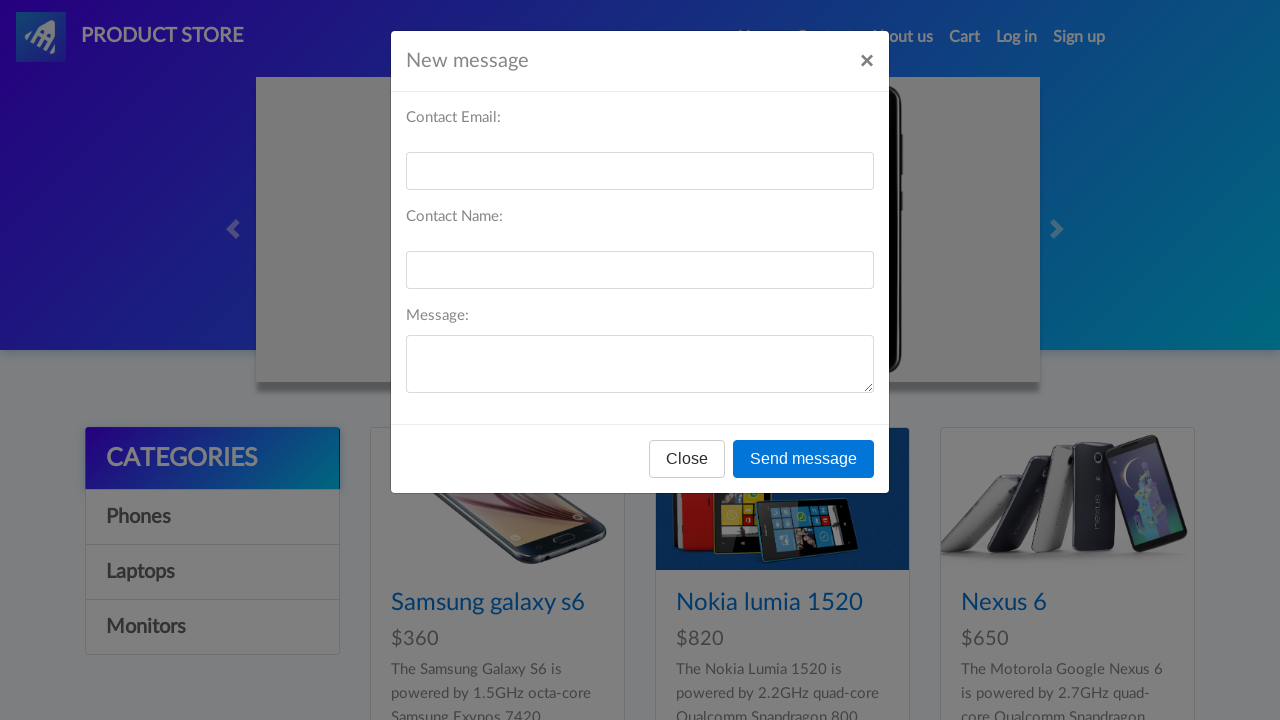